Tests tab widget functionality by clicking on the "Origin" tab to switch between tab content

Starting URL: https://demoqa.com/tabs

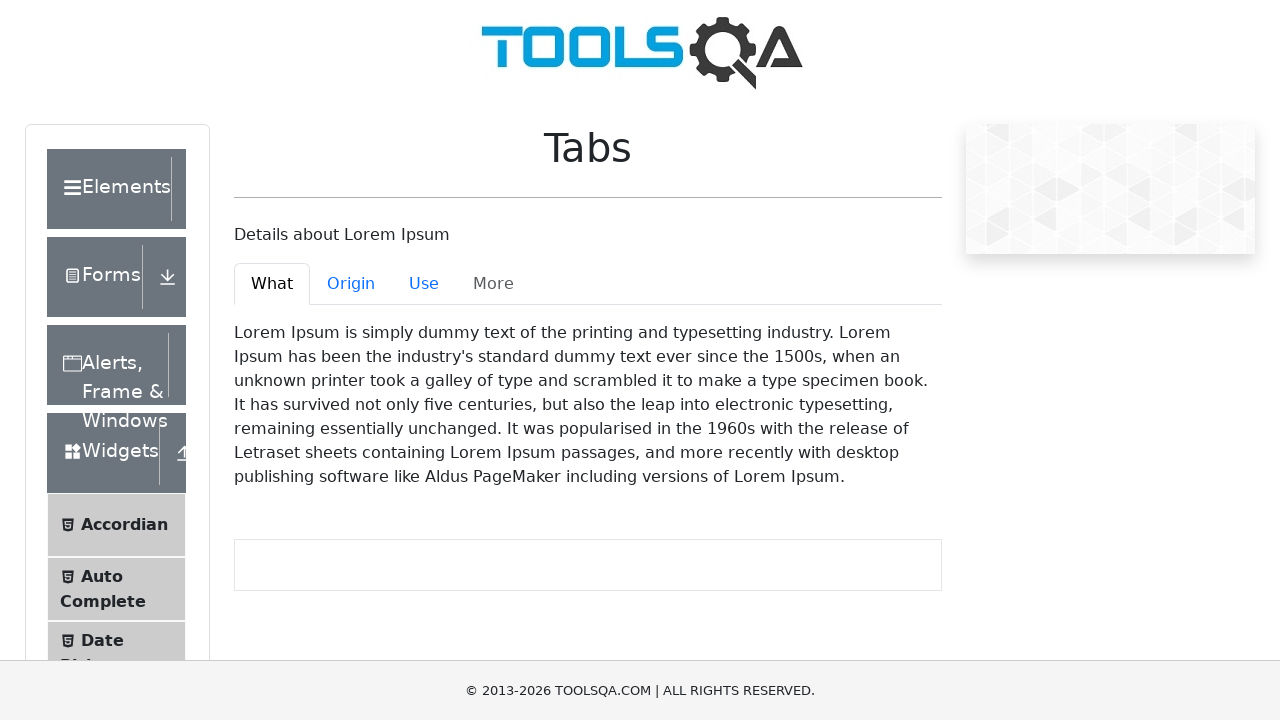

Clicked on the Origin tab to switch tab content at (351, 284) on #demo-tab-origin
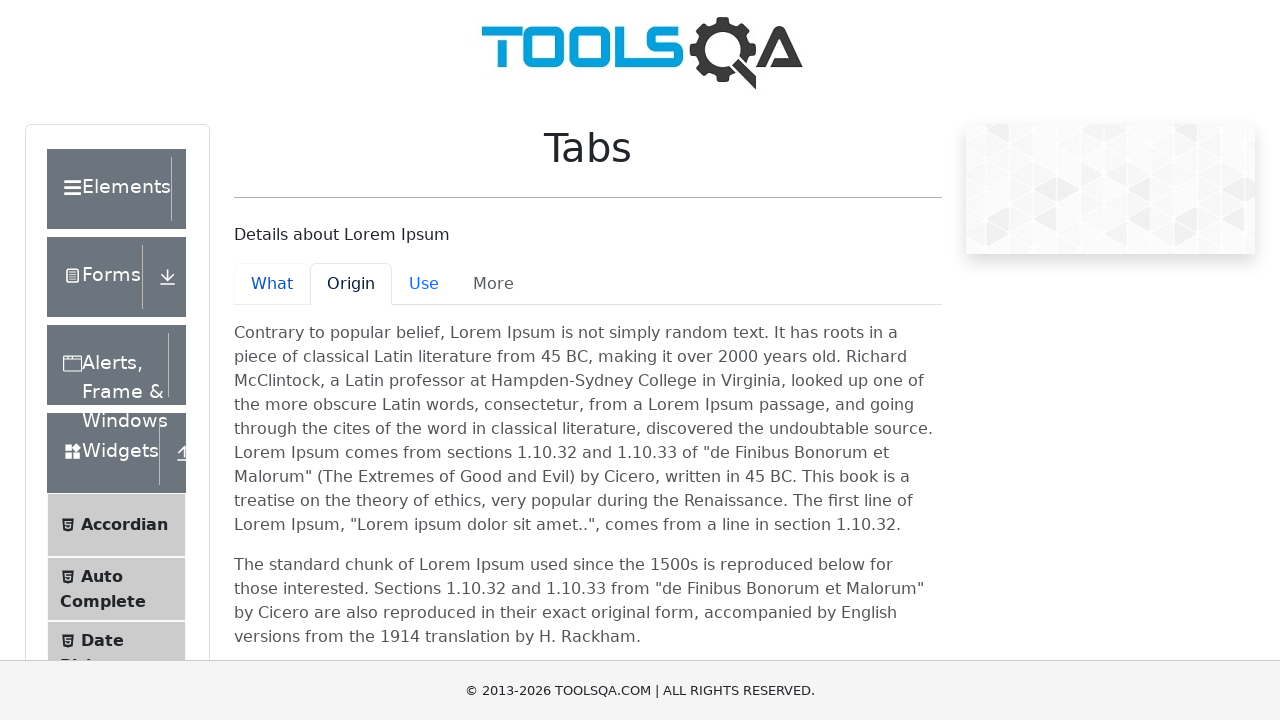

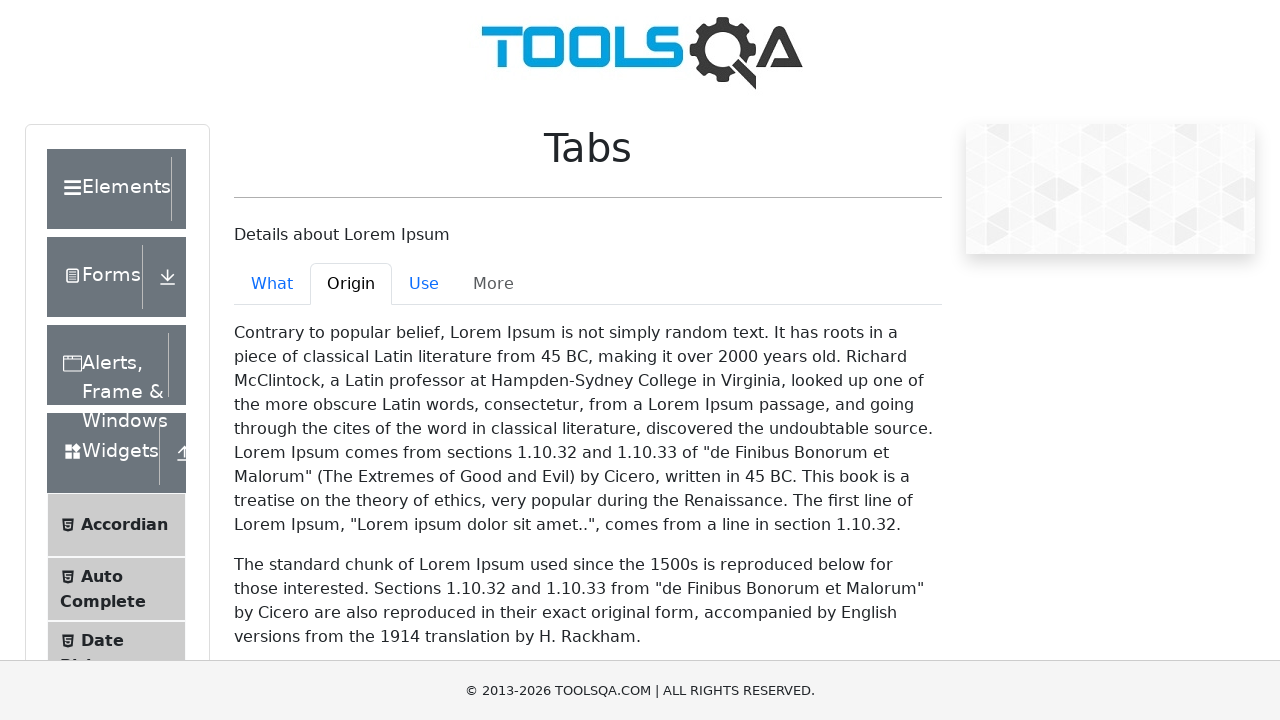